Navigates to a page with multiple checkboxes and clicks each checkbox on the page one by one.

Starting URL: https://automationfc.github.io/multiple-fields/

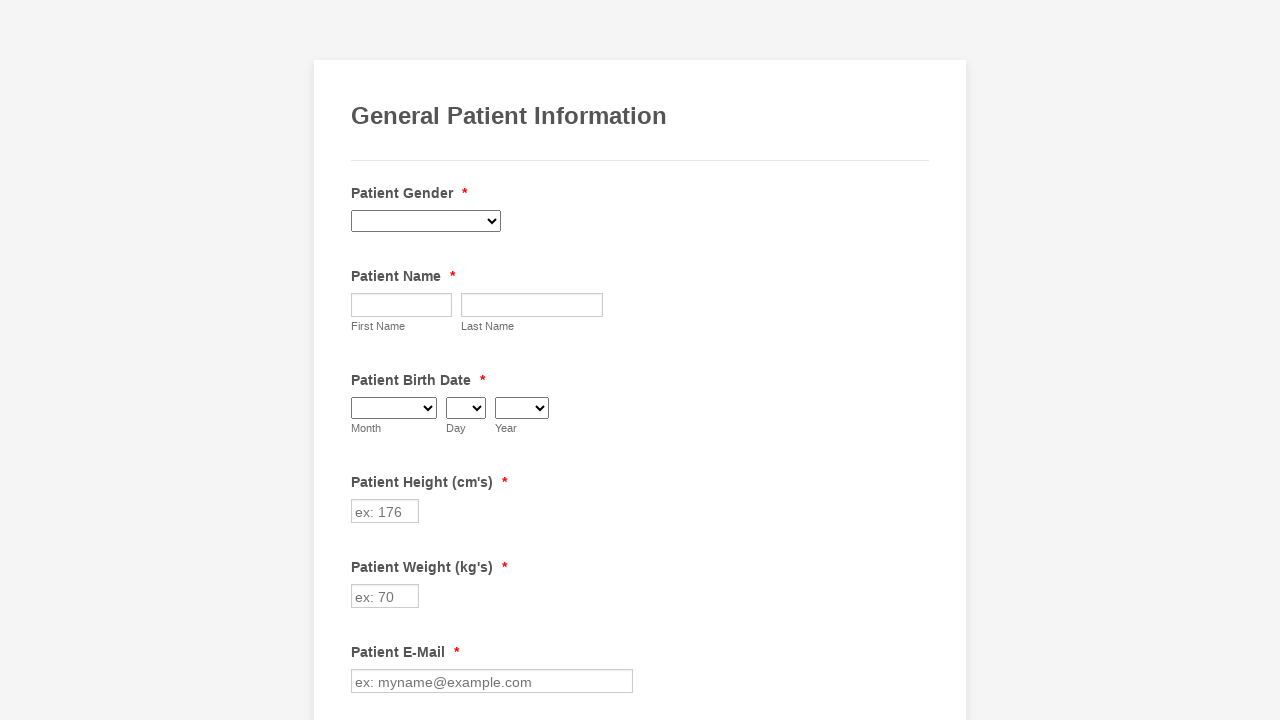

Navigated to page with multiple checkboxes
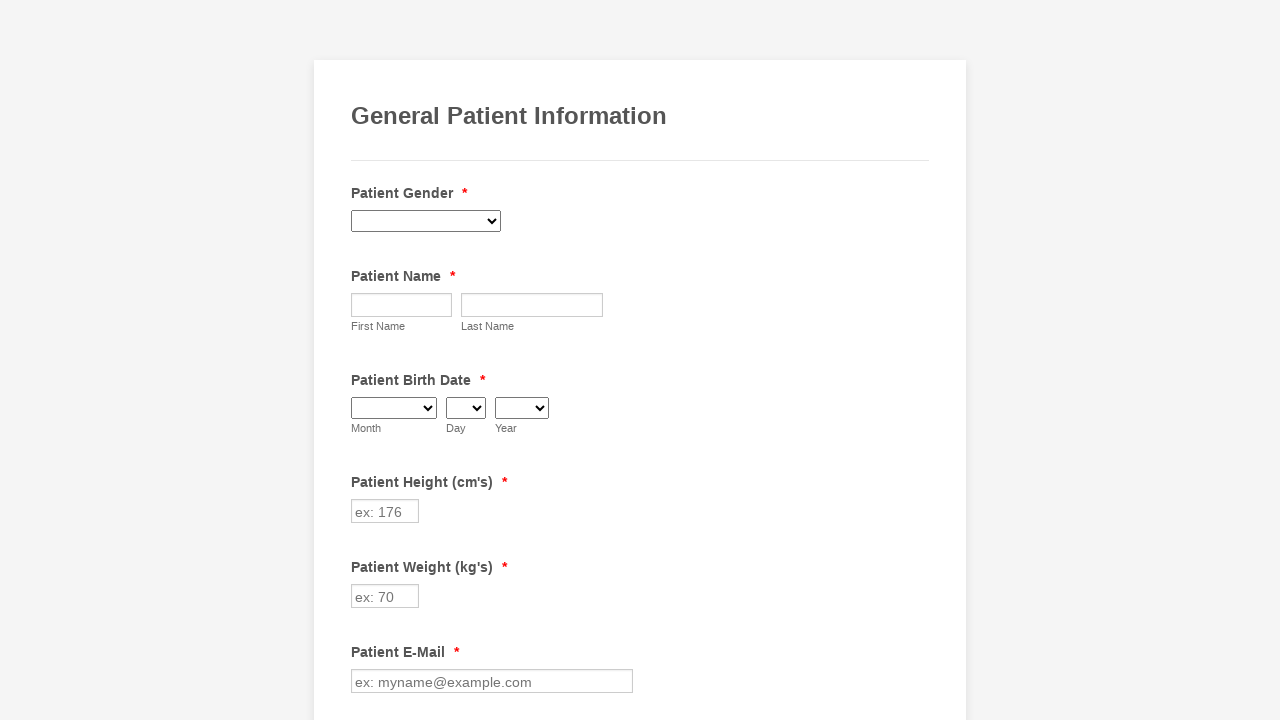

Waited for checkboxes to load on the page
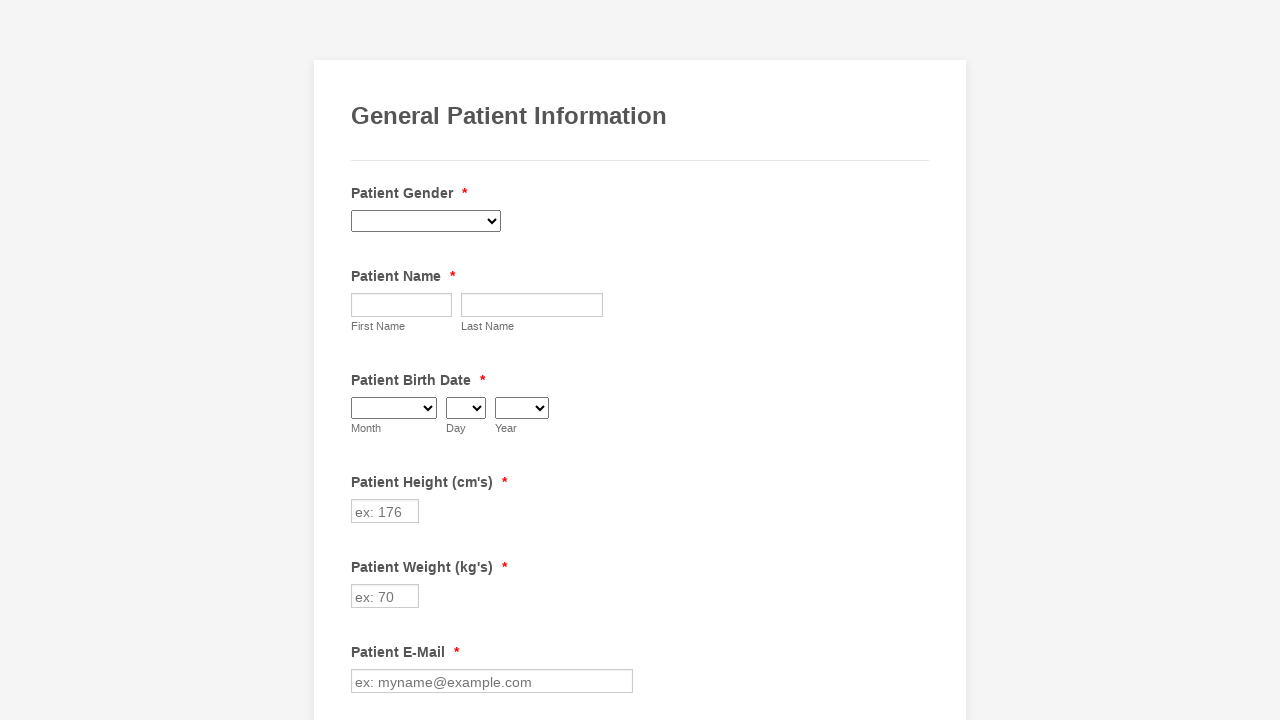

Located all checkbox elements on the page
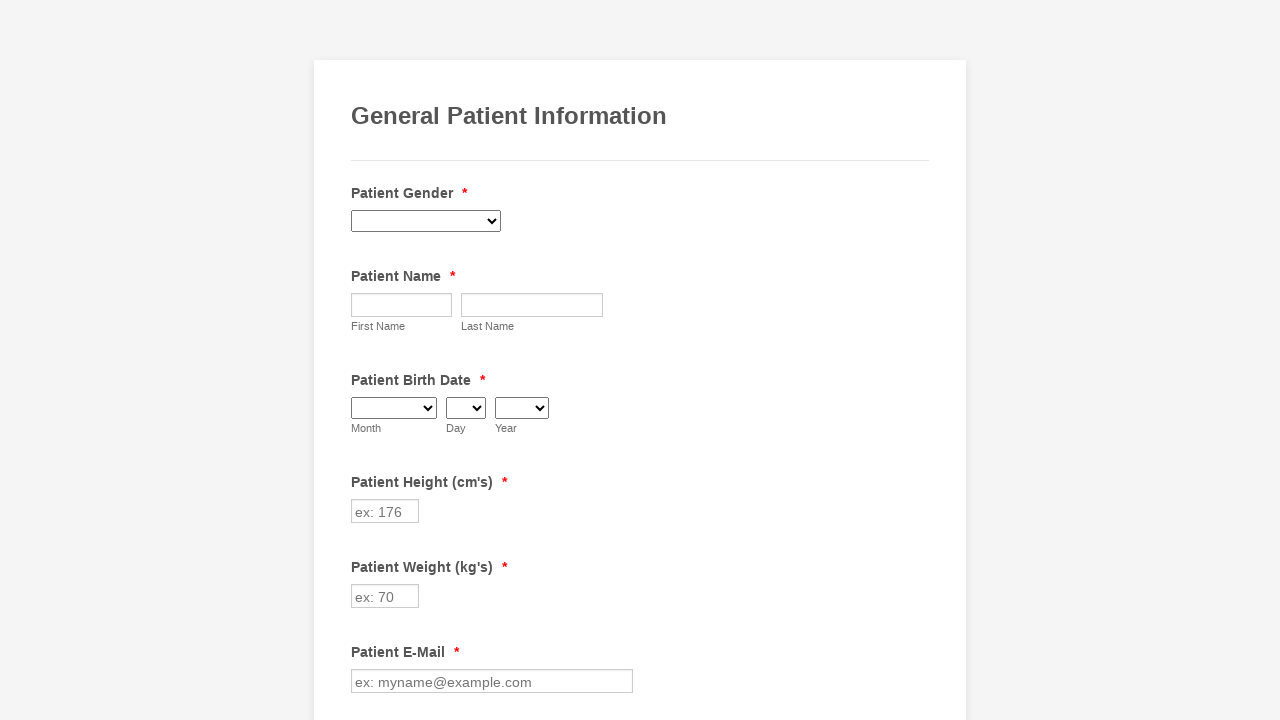

Found 29 checkboxes on the page
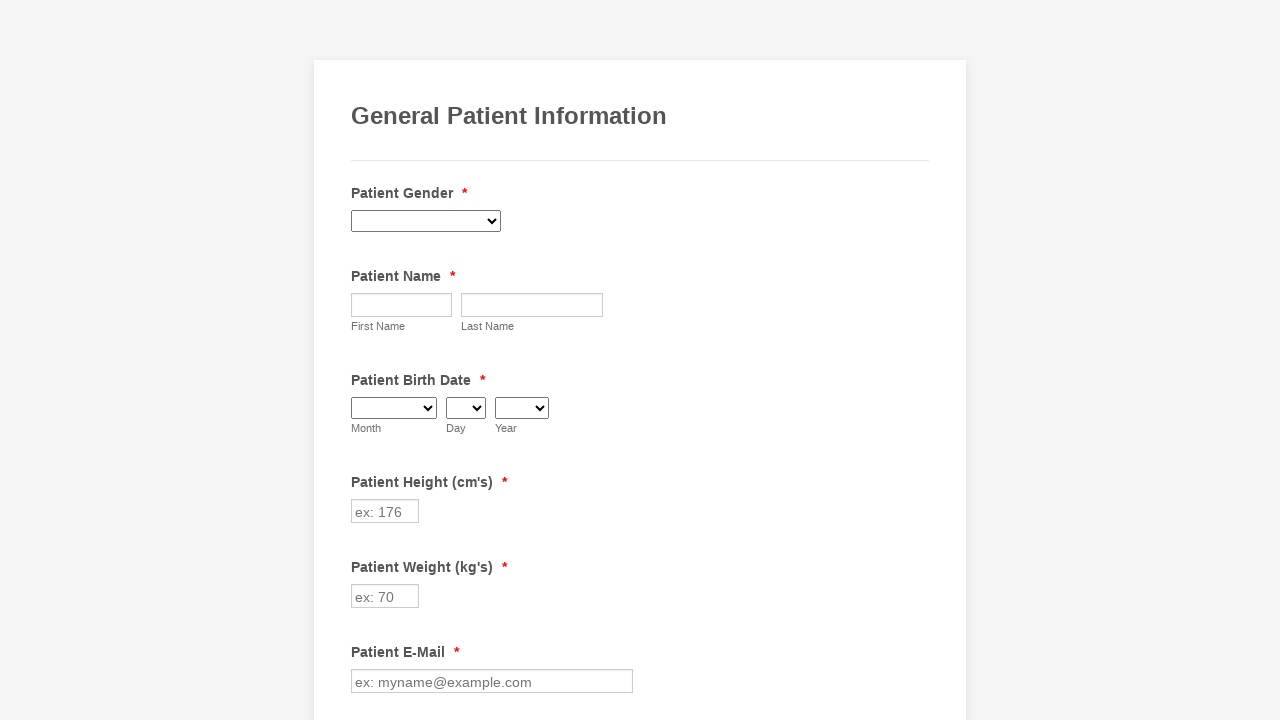

Clicked checkbox 1 of 29 at (362, 360) on input[type='checkbox'] >> nth=0
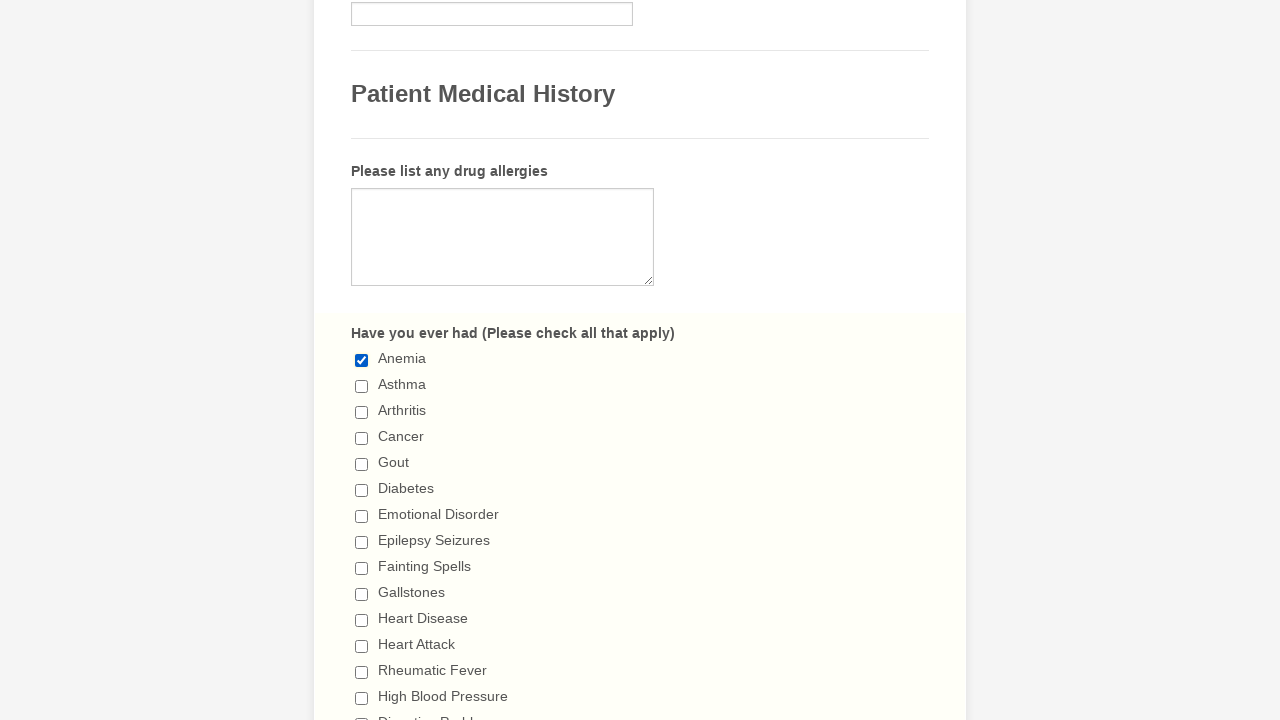

Clicked checkbox 2 of 29 at (362, 386) on input[type='checkbox'] >> nth=1
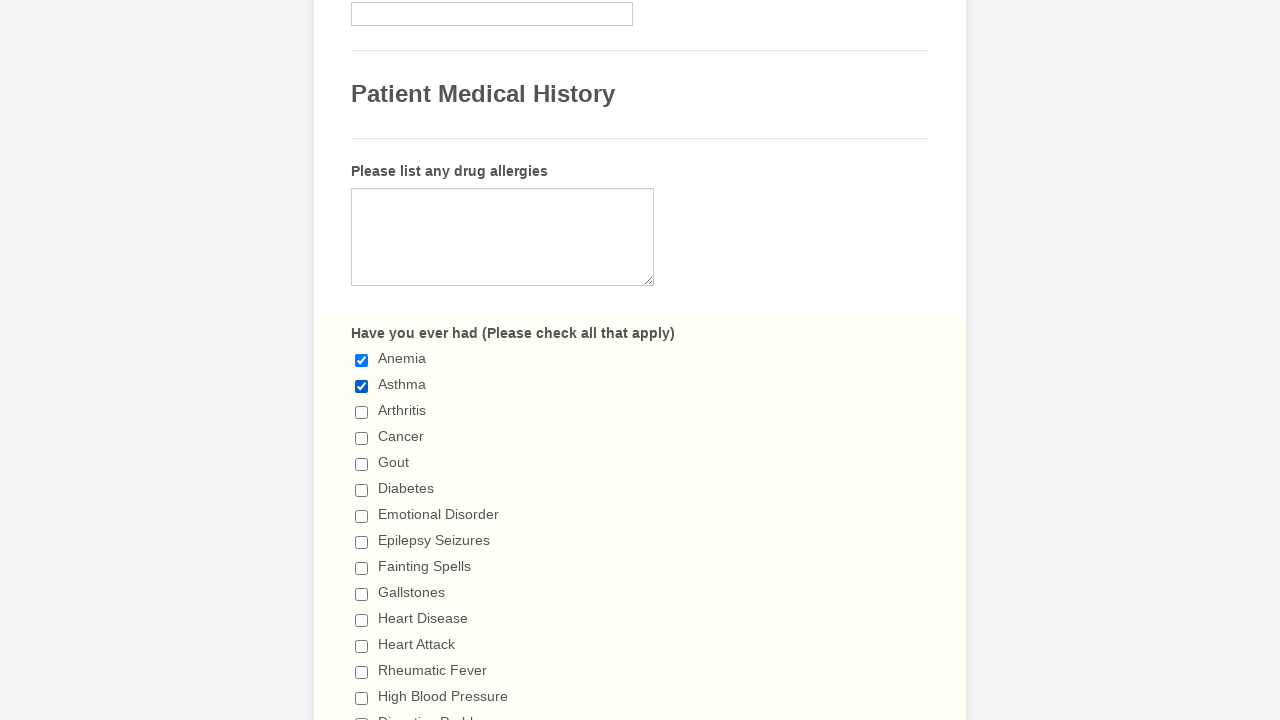

Clicked checkbox 3 of 29 at (362, 412) on input[type='checkbox'] >> nth=2
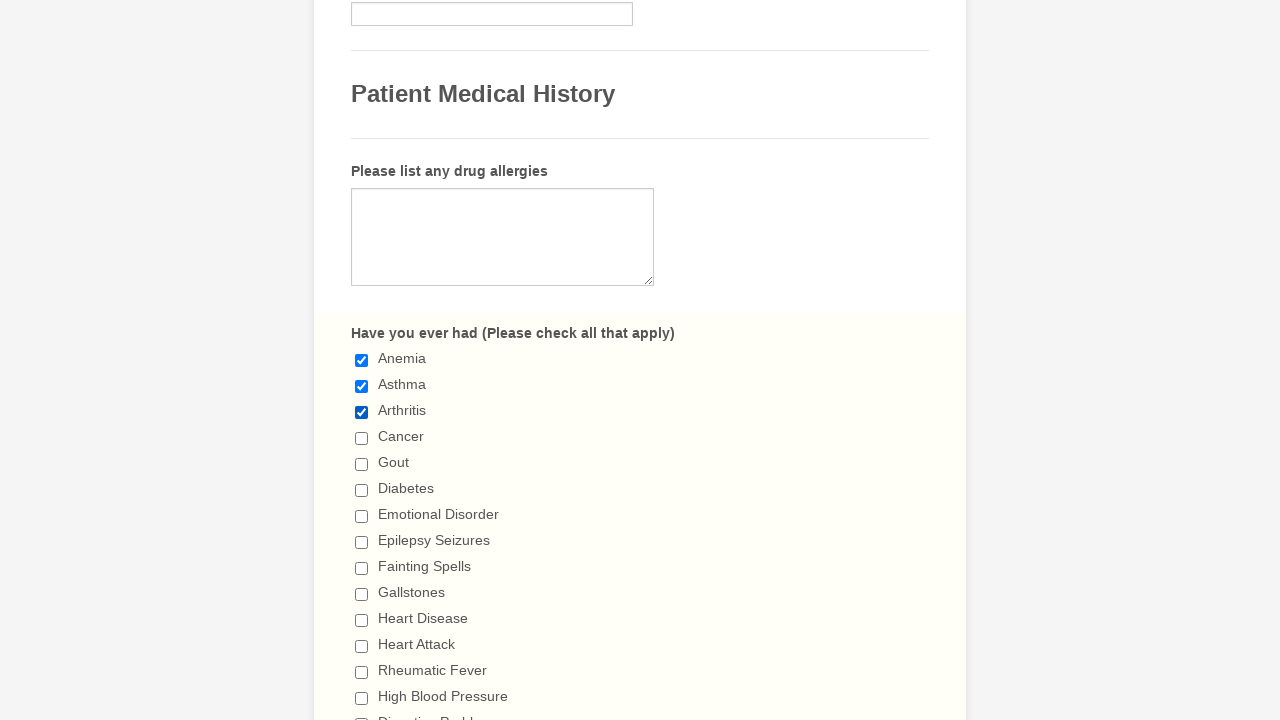

Clicked checkbox 4 of 29 at (362, 438) on input[type='checkbox'] >> nth=3
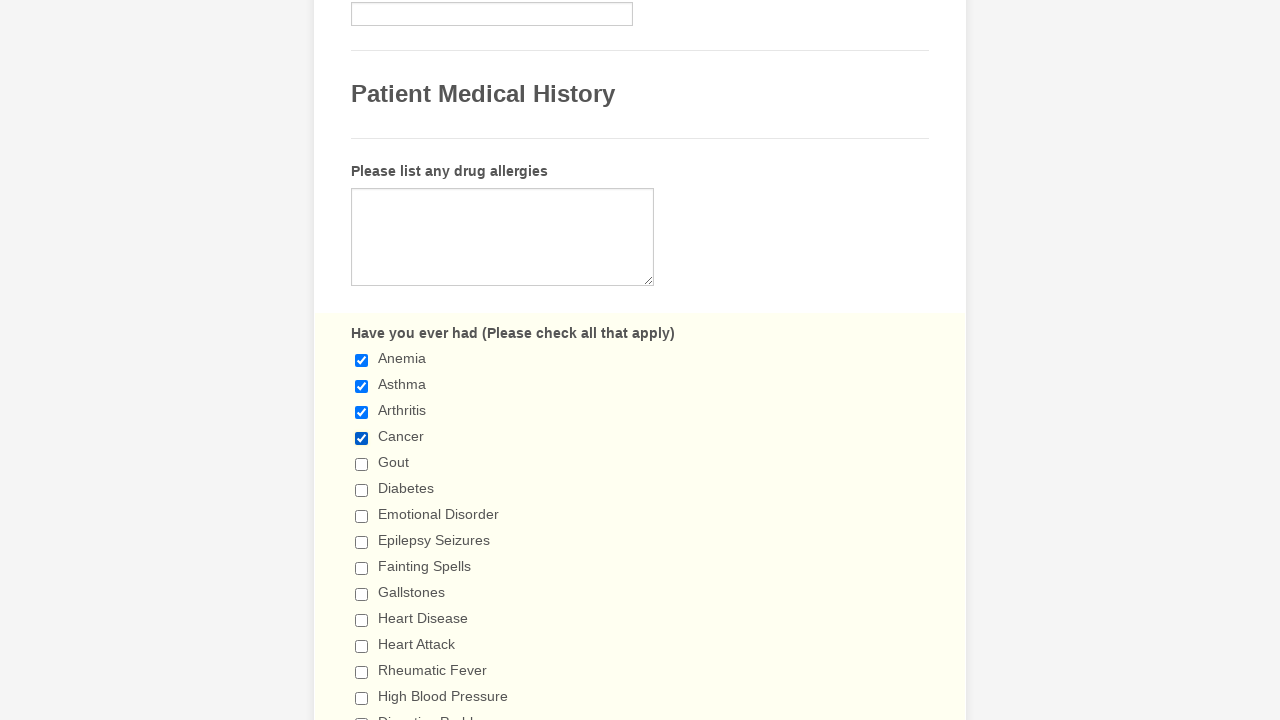

Clicked checkbox 5 of 29 at (362, 464) on input[type='checkbox'] >> nth=4
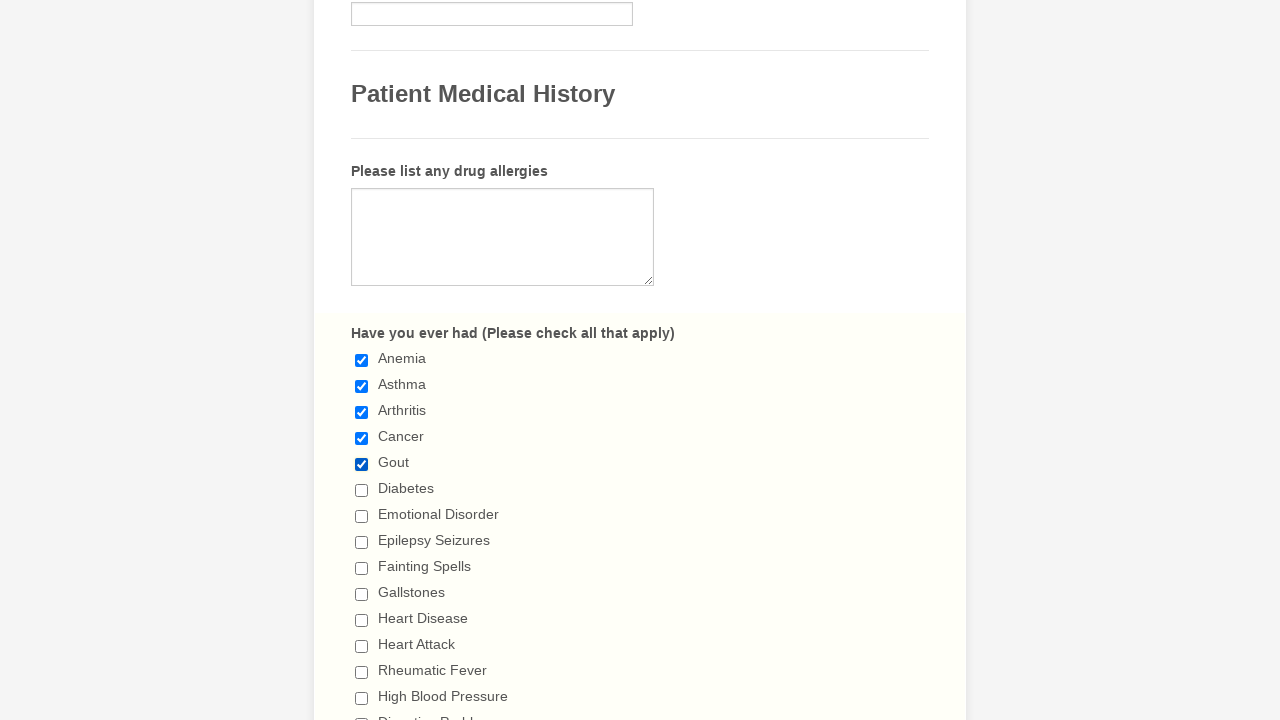

Clicked checkbox 6 of 29 at (362, 490) on input[type='checkbox'] >> nth=5
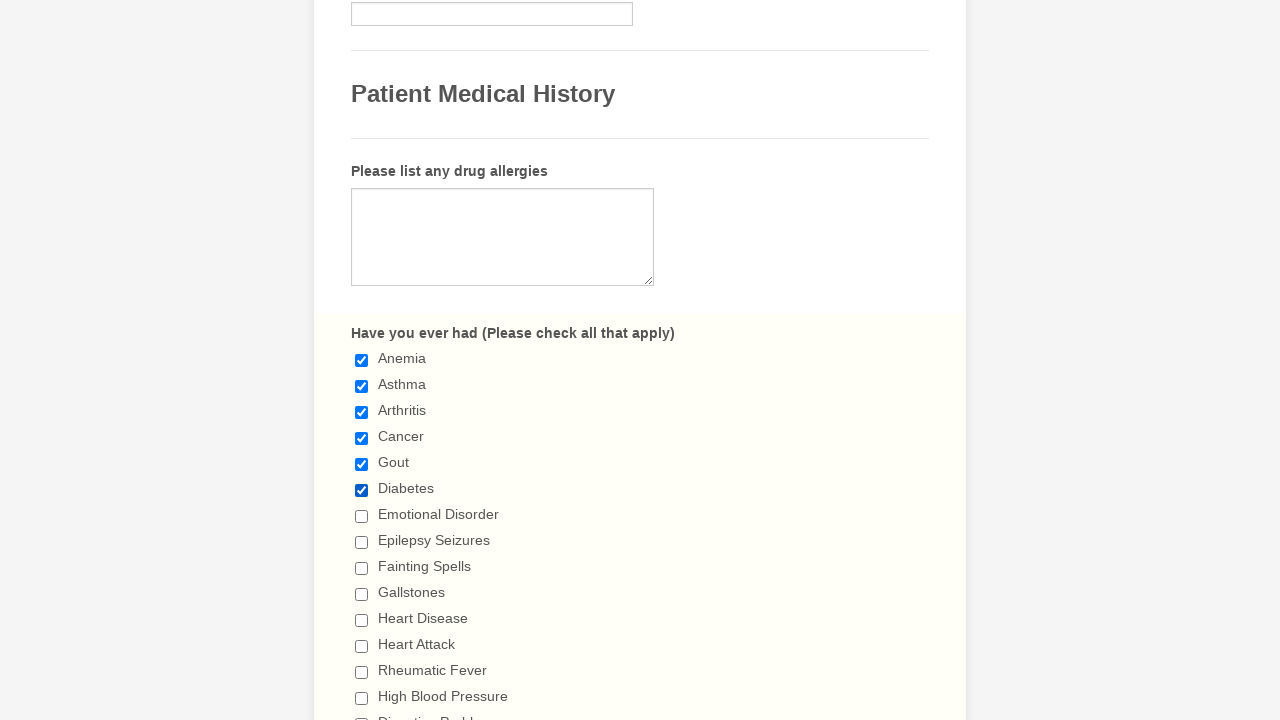

Clicked checkbox 7 of 29 at (362, 516) on input[type='checkbox'] >> nth=6
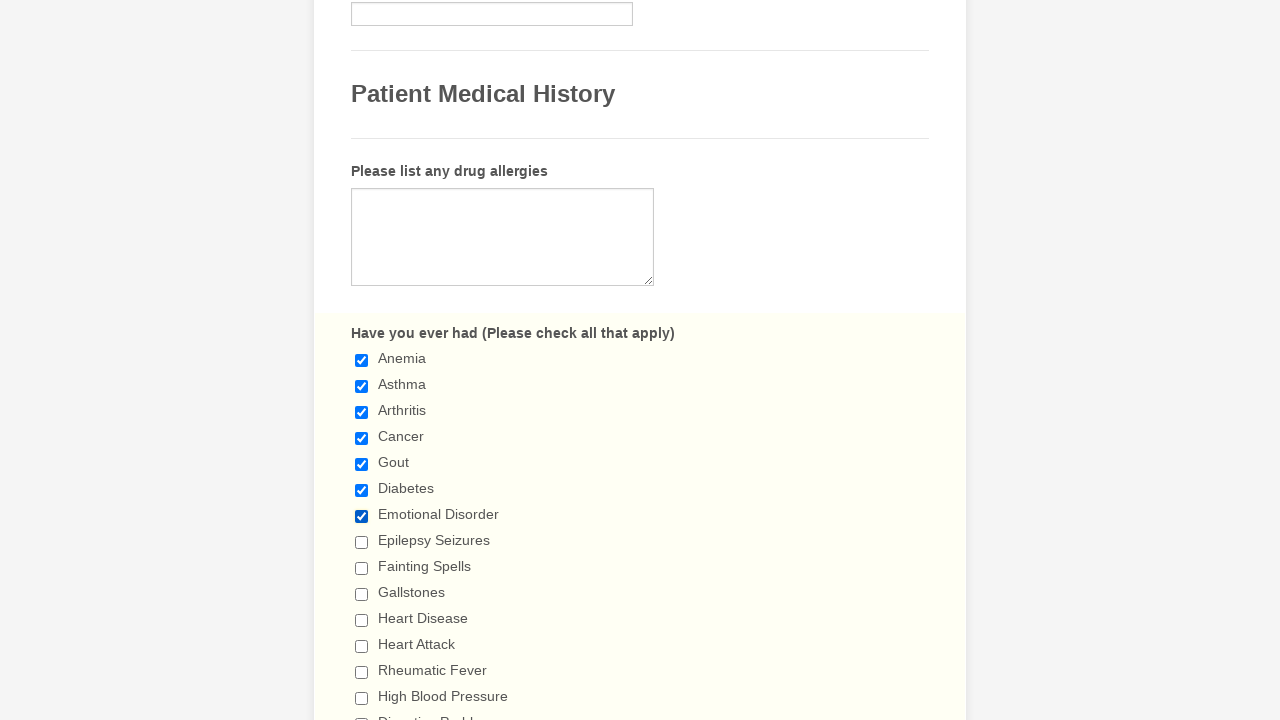

Clicked checkbox 8 of 29 at (362, 542) on input[type='checkbox'] >> nth=7
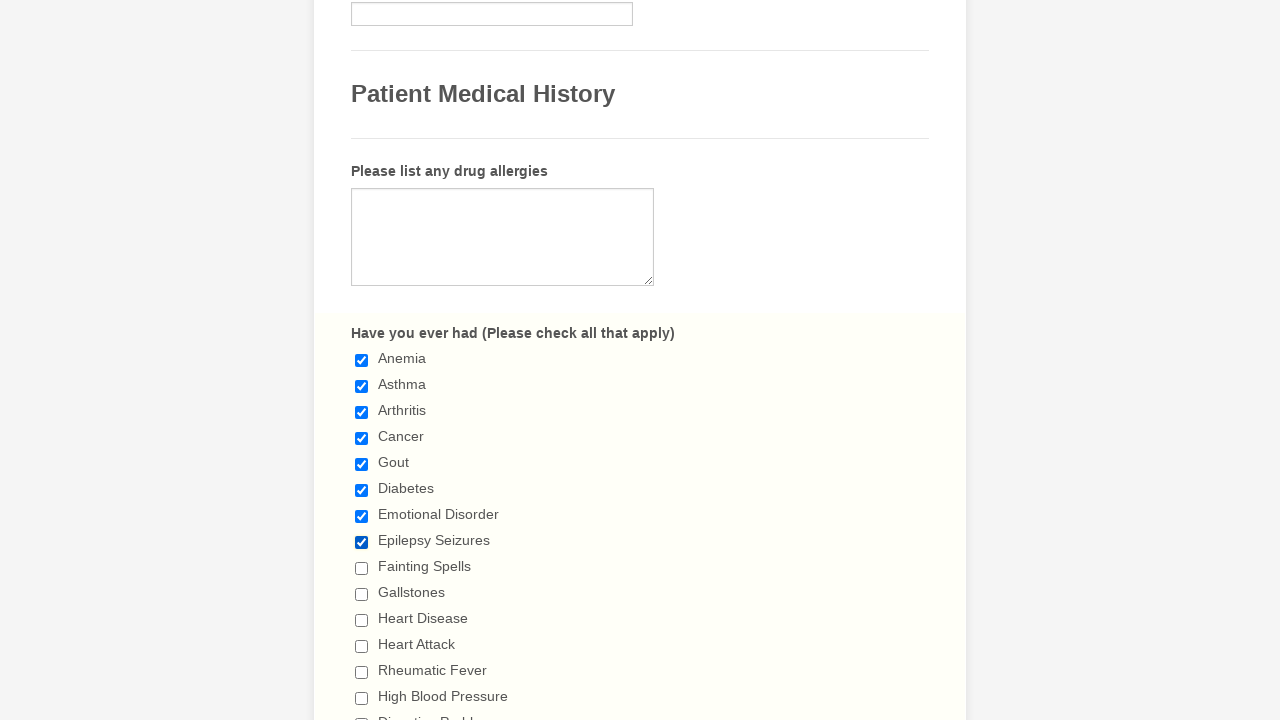

Clicked checkbox 9 of 29 at (362, 568) on input[type='checkbox'] >> nth=8
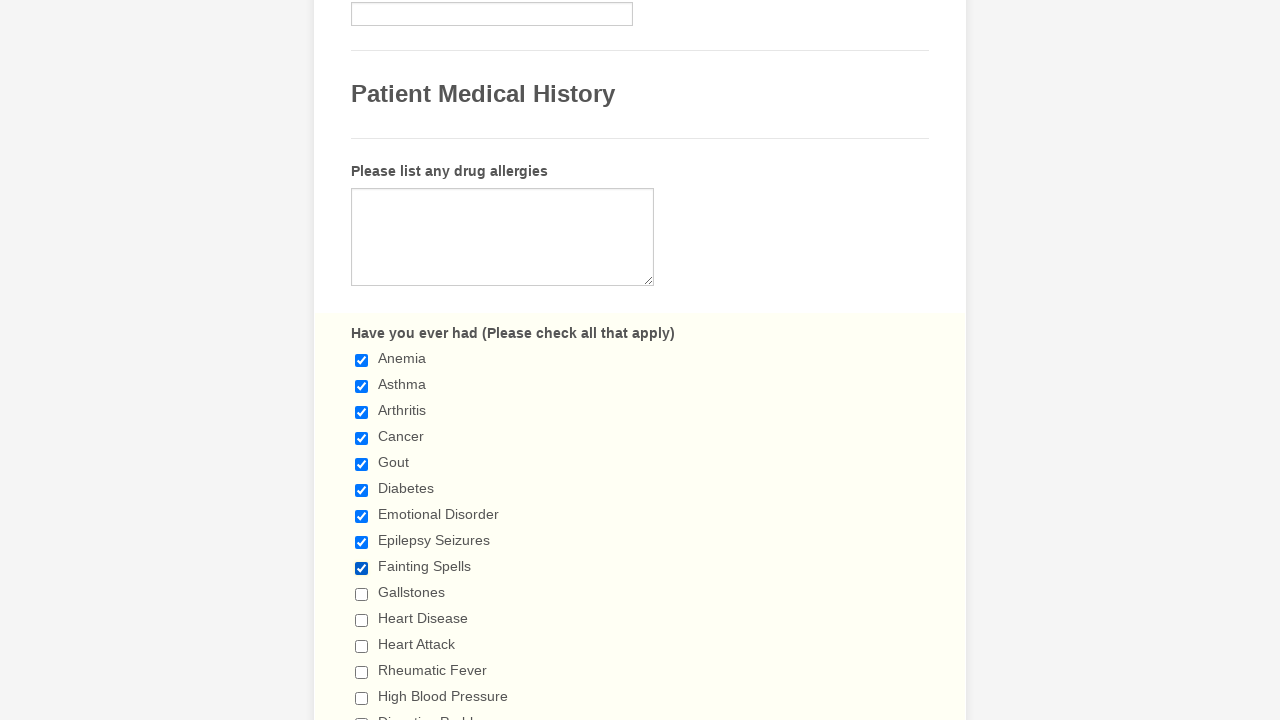

Clicked checkbox 10 of 29 at (362, 594) on input[type='checkbox'] >> nth=9
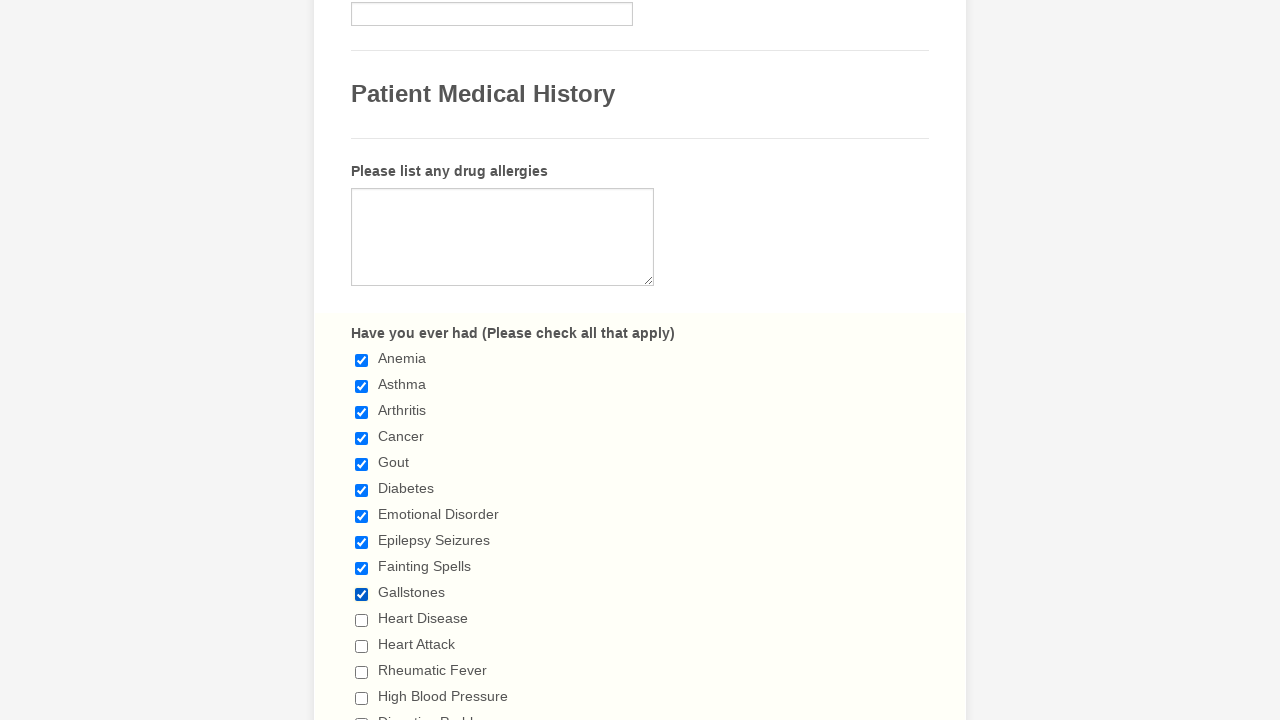

Clicked checkbox 11 of 29 at (362, 620) on input[type='checkbox'] >> nth=10
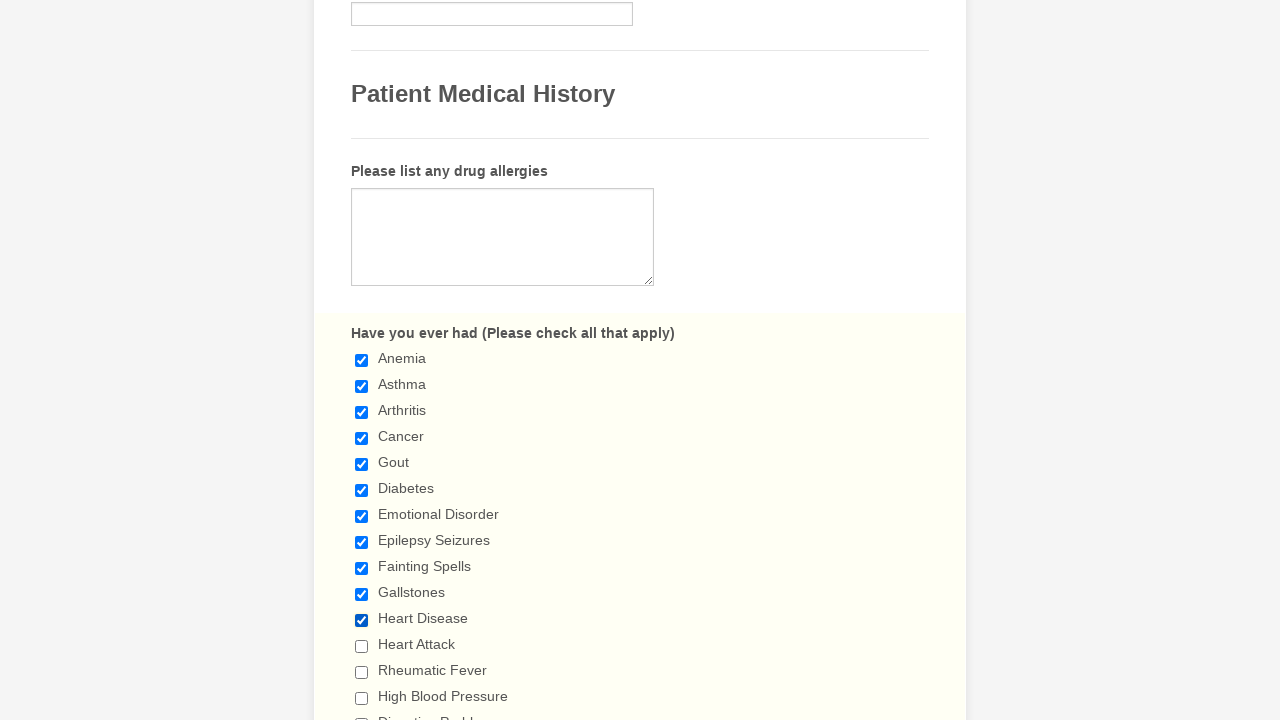

Clicked checkbox 12 of 29 at (362, 646) on input[type='checkbox'] >> nth=11
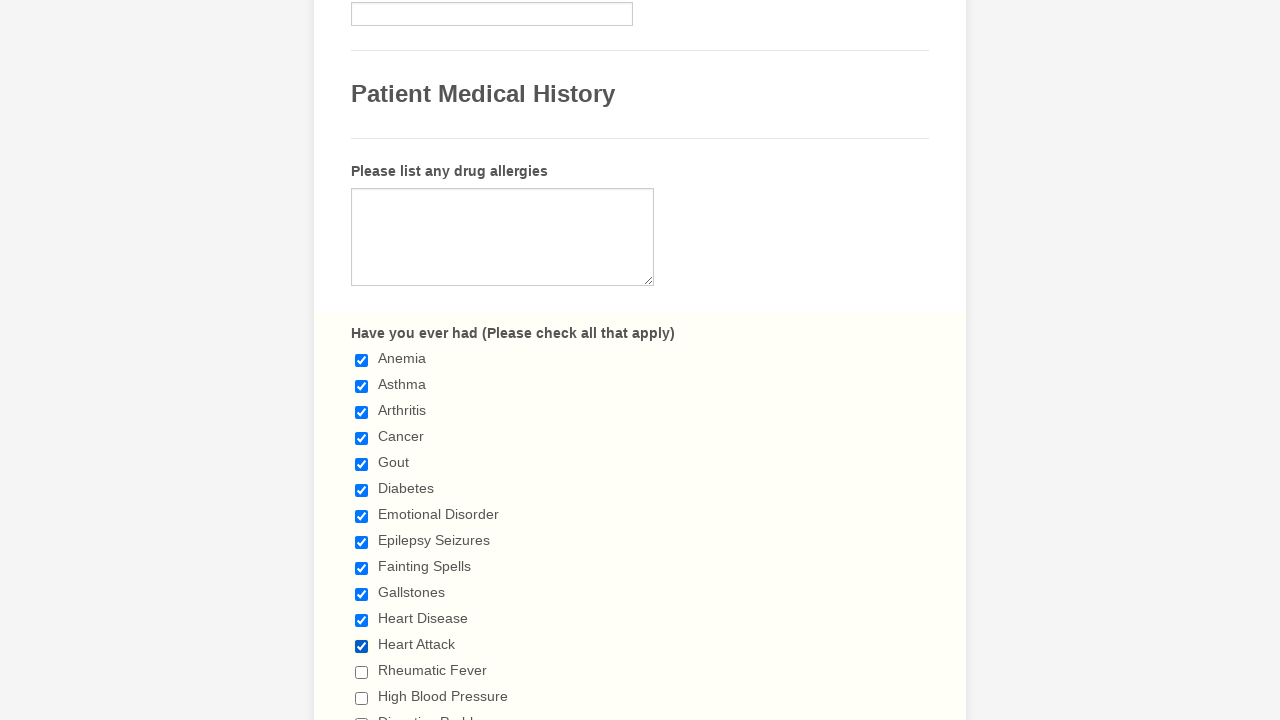

Clicked checkbox 13 of 29 at (362, 672) on input[type='checkbox'] >> nth=12
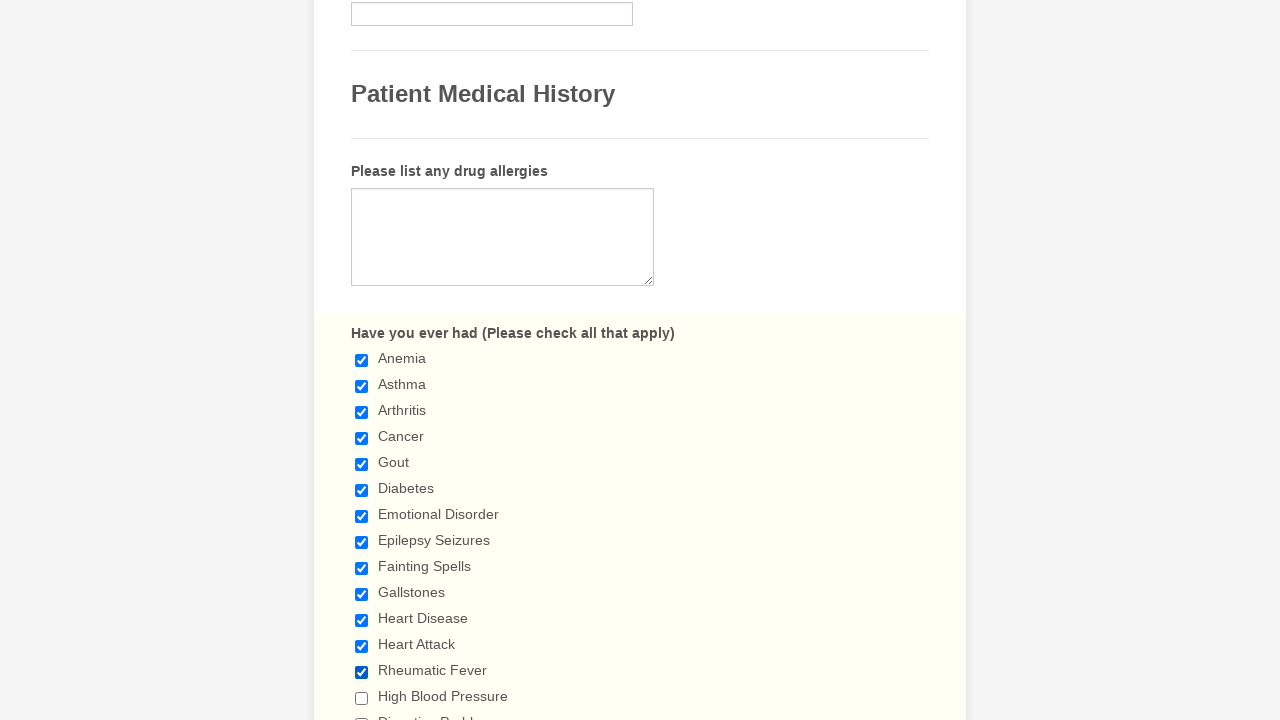

Clicked checkbox 14 of 29 at (362, 698) on input[type='checkbox'] >> nth=13
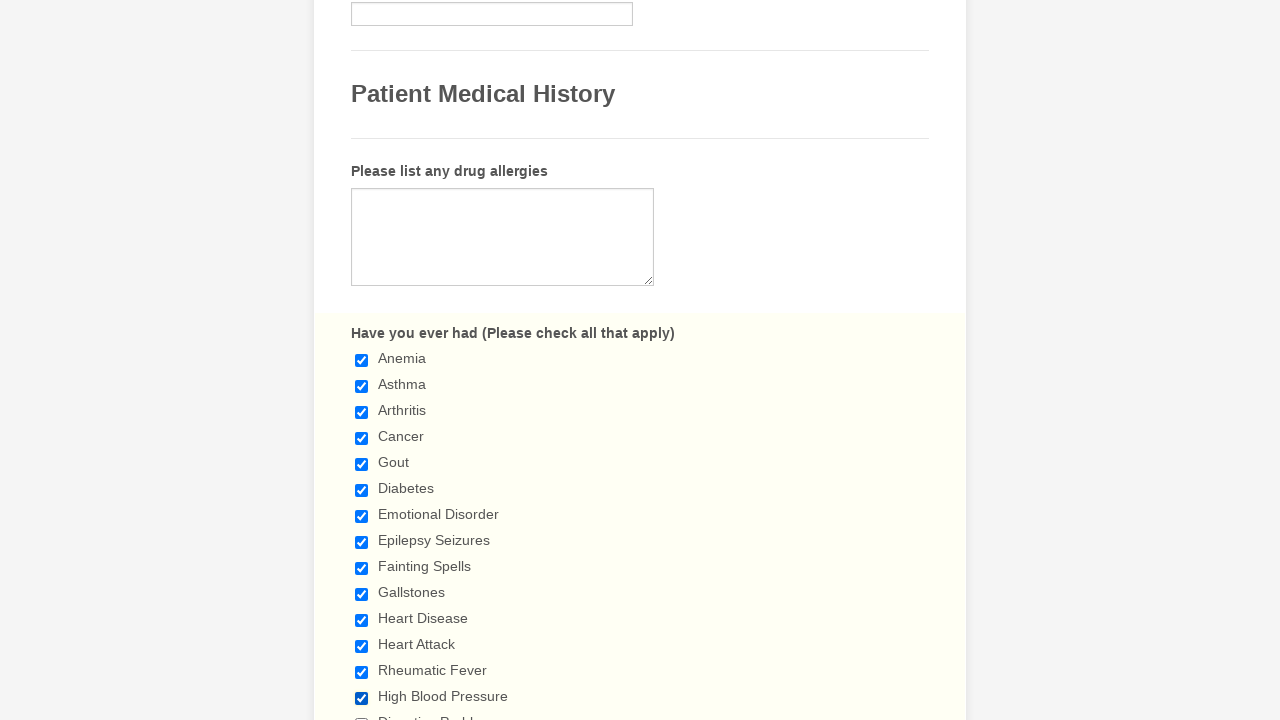

Clicked checkbox 15 of 29 at (362, 714) on input[type='checkbox'] >> nth=14
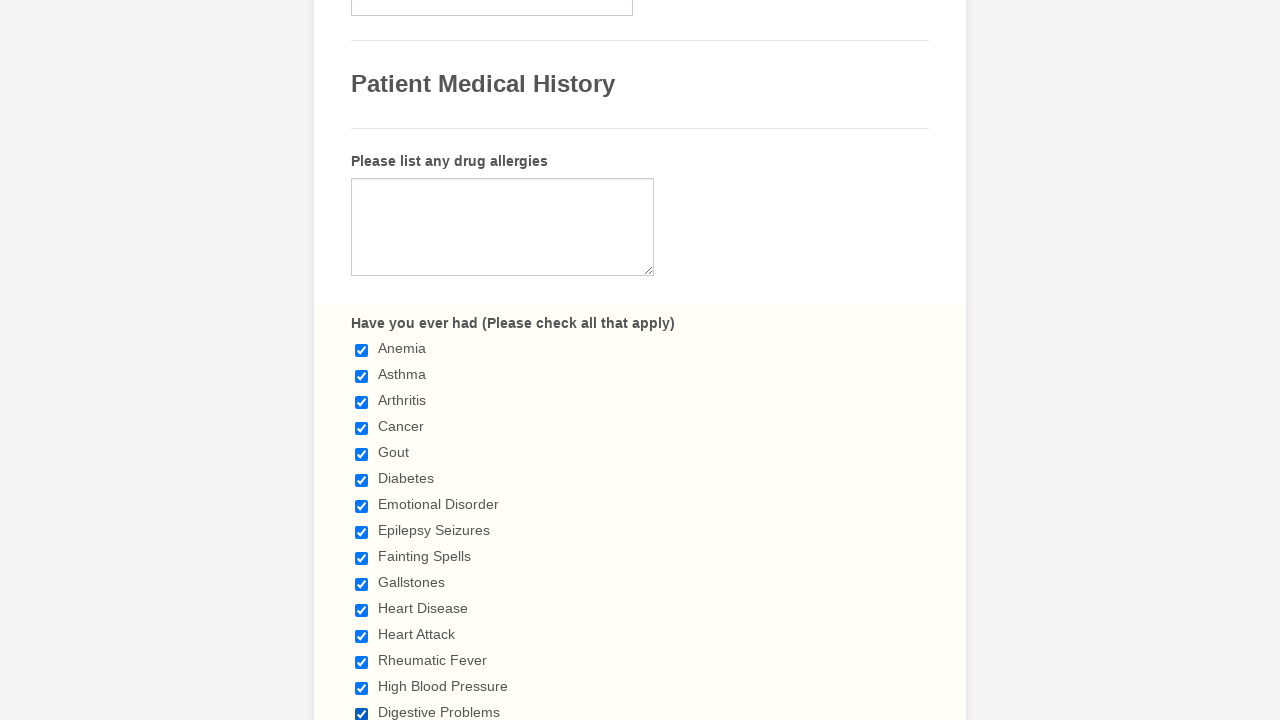

Clicked checkbox 16 of 29 at (362, 360) on input[type='checkbox'] >> nth=15
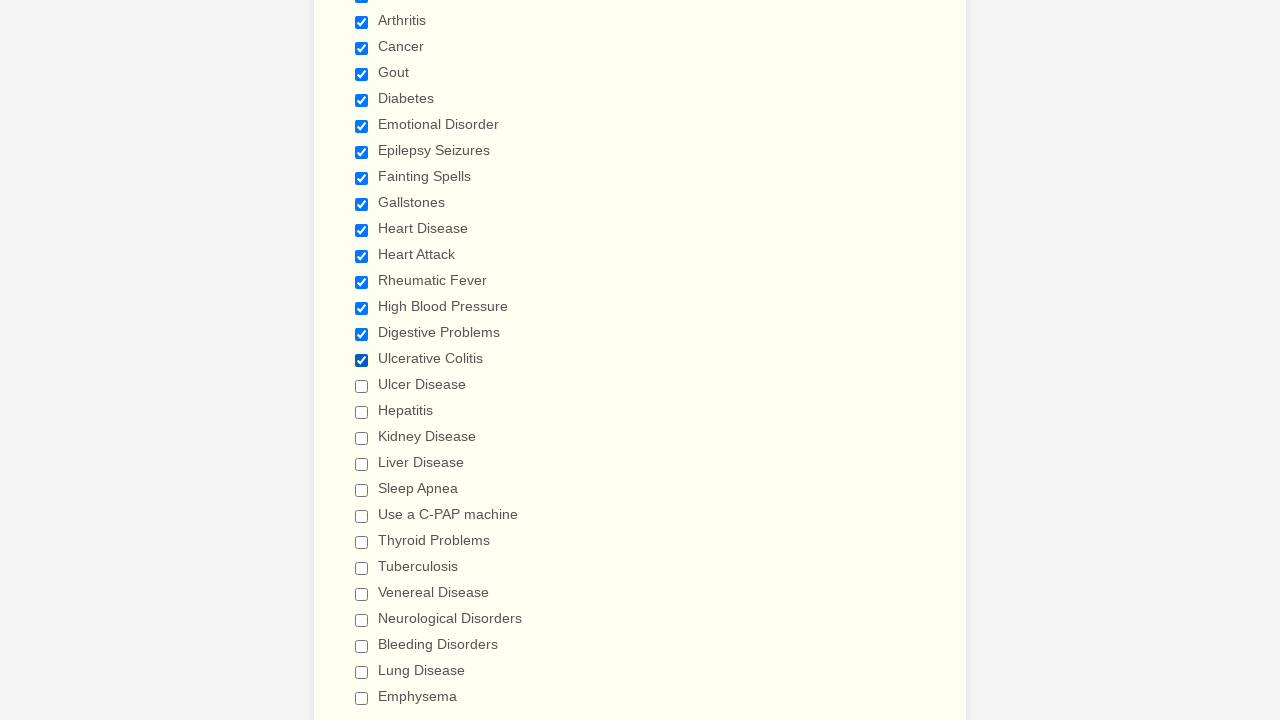

Clicked checkbox 17 of 29 at (362, 386) on input[type='checkbox'] >> nth=16
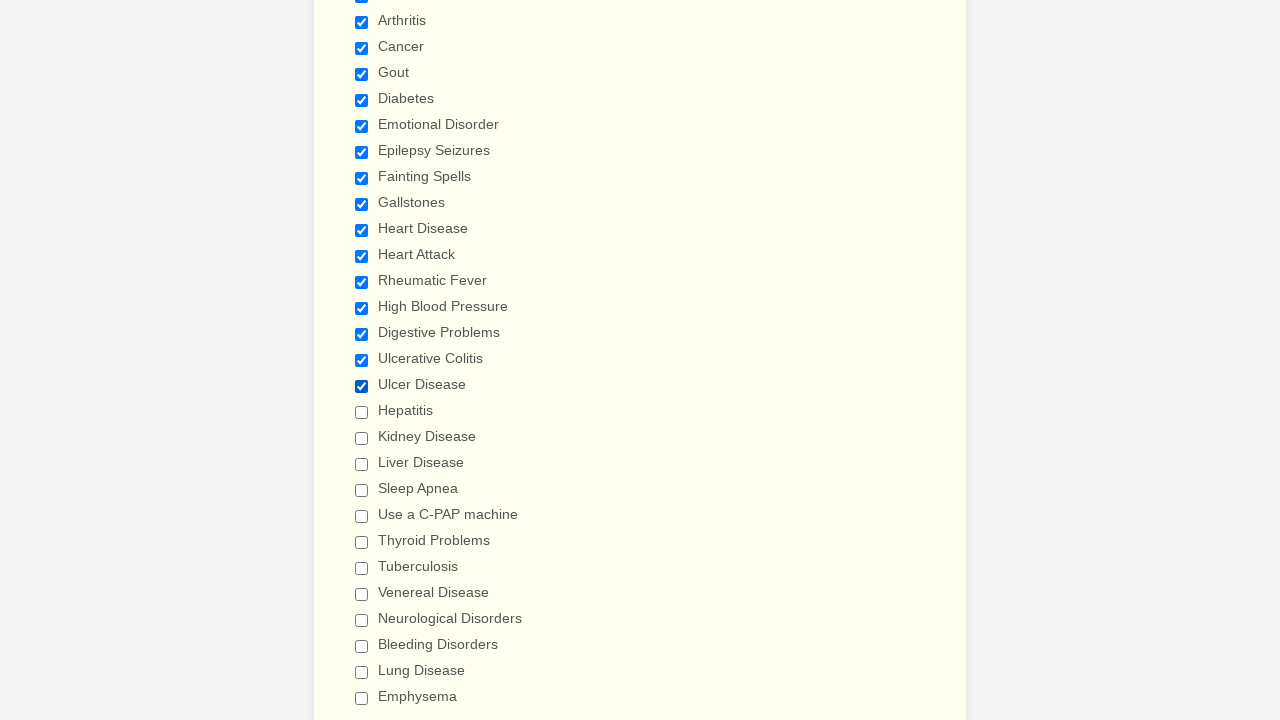

Clicked checkbox 18 of 29 at (362, 412) on input[type='checkbox'] >> nth=17
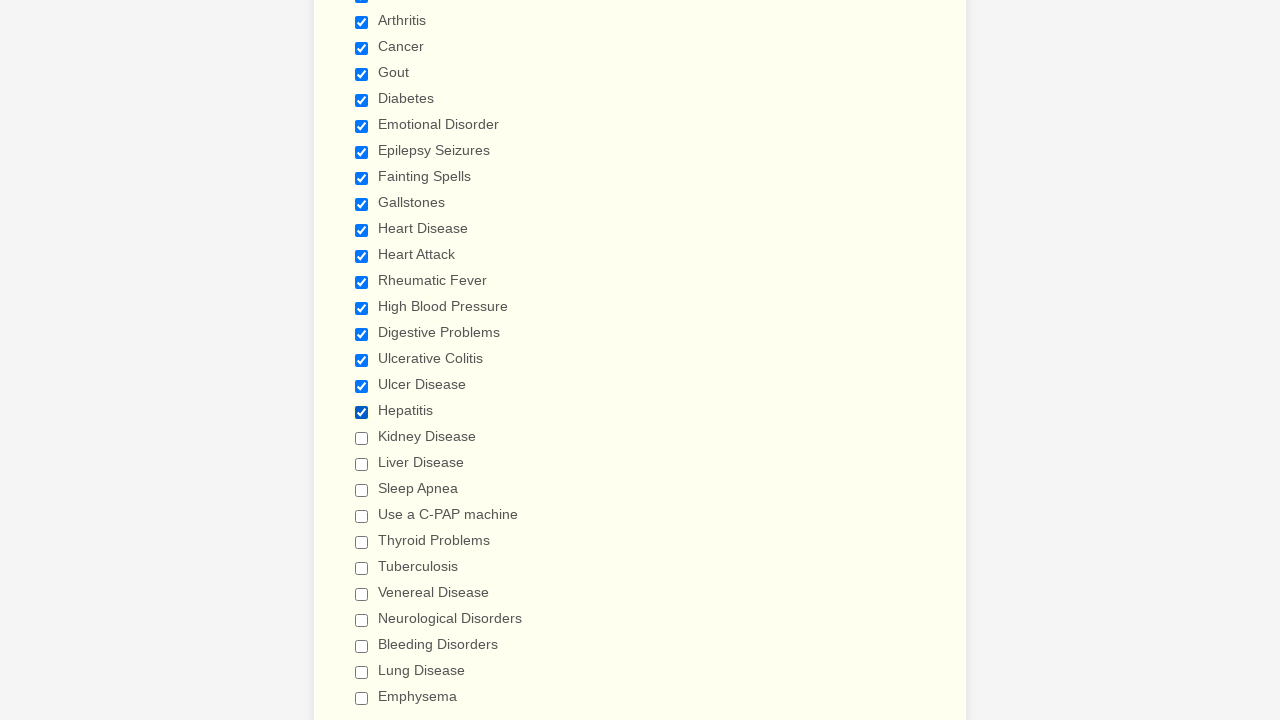

Clicked checkbox 19 of 29 at (362, 438) on input[type='checkbox'] >> nth=18
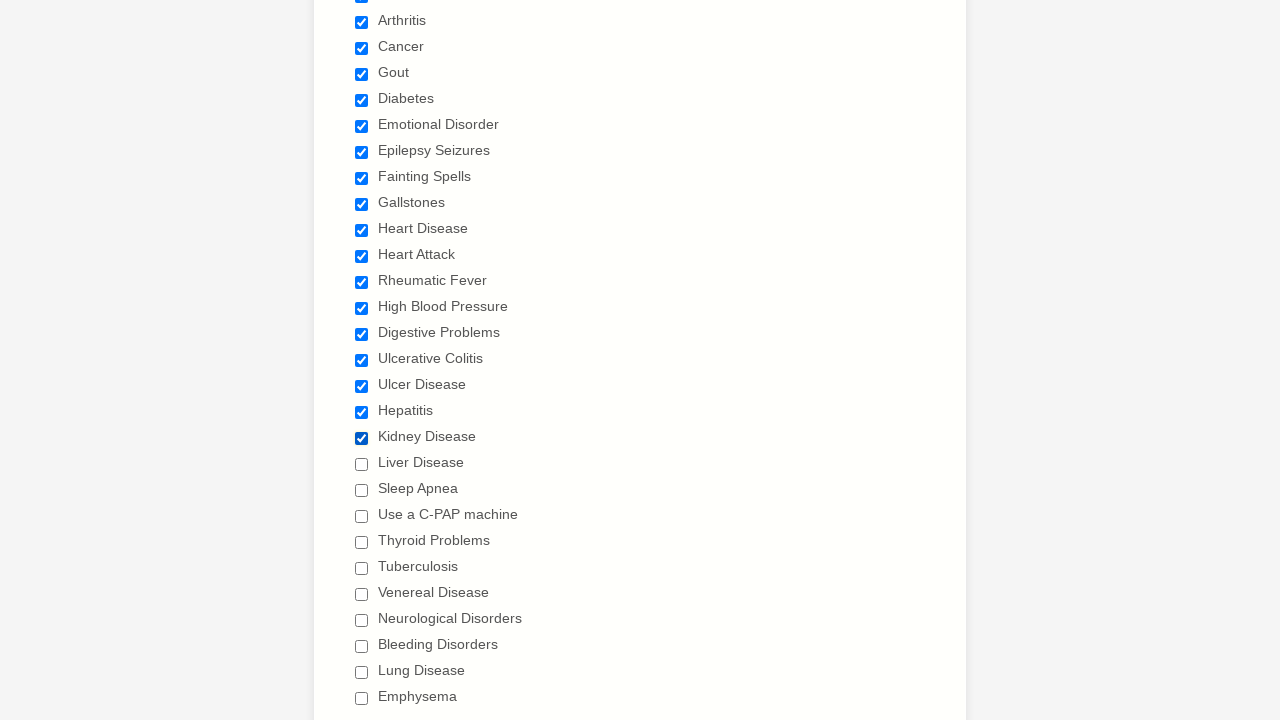

Clicked checkbox 20 of 29 at (362, 464) on input[type='checkbox'] >> nth=19
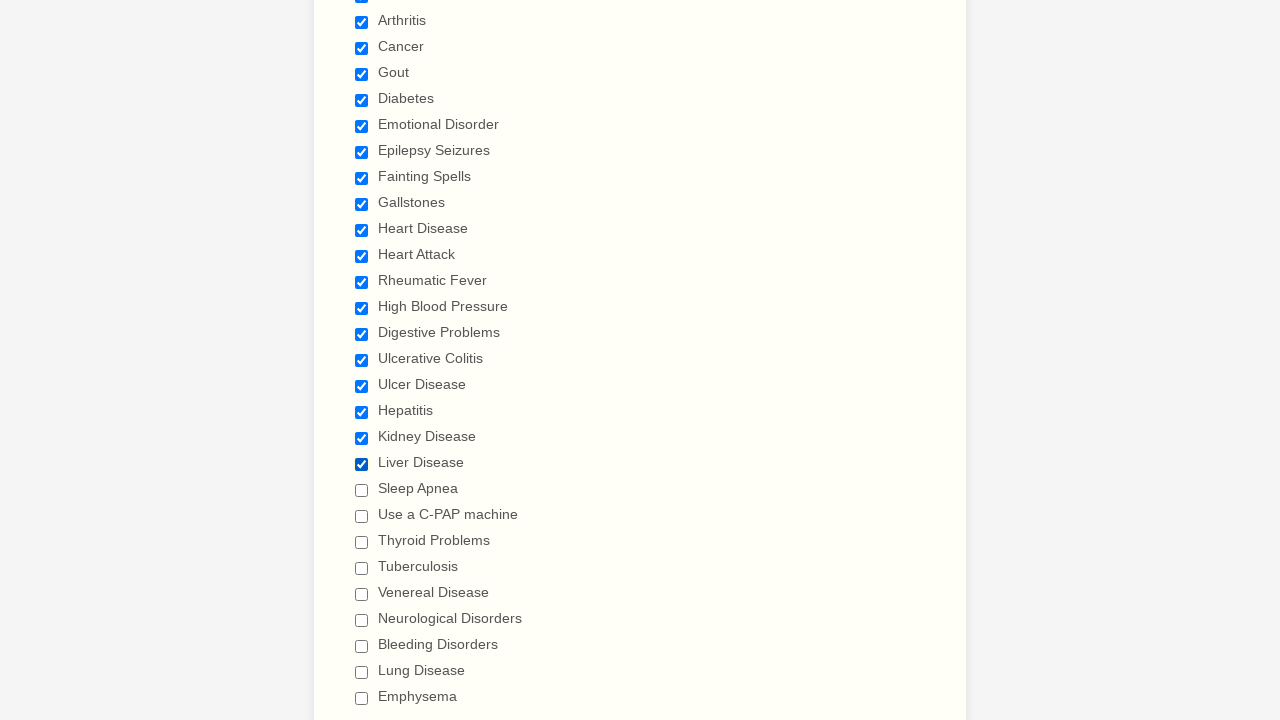

Clicked checkbox 21 of 29 at (362, 490) on input[type='checkbox'] >> nth=20
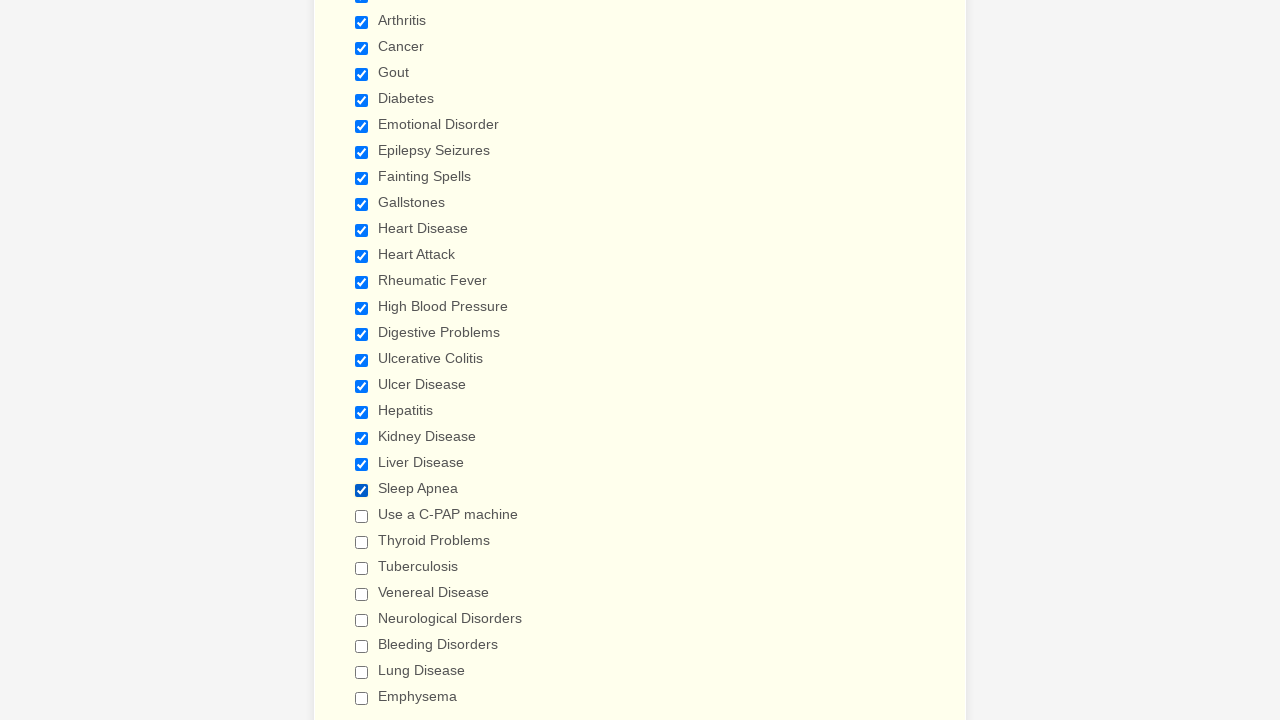

Clicked checkbox 22 of 29 at (362, 516) on input[type='checkbox'] >> nth=21
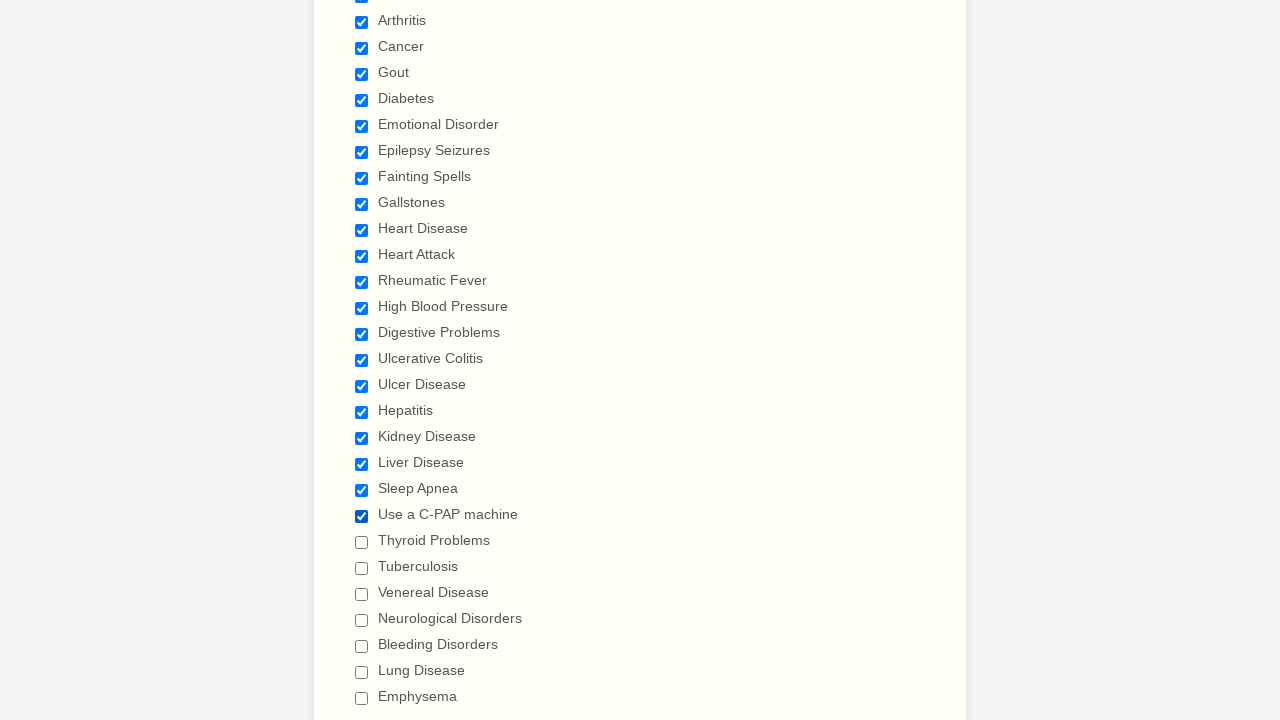

Clicked checkbox 23 of 29 at (362, 542) on input[type='checkbox'] >> nth=22
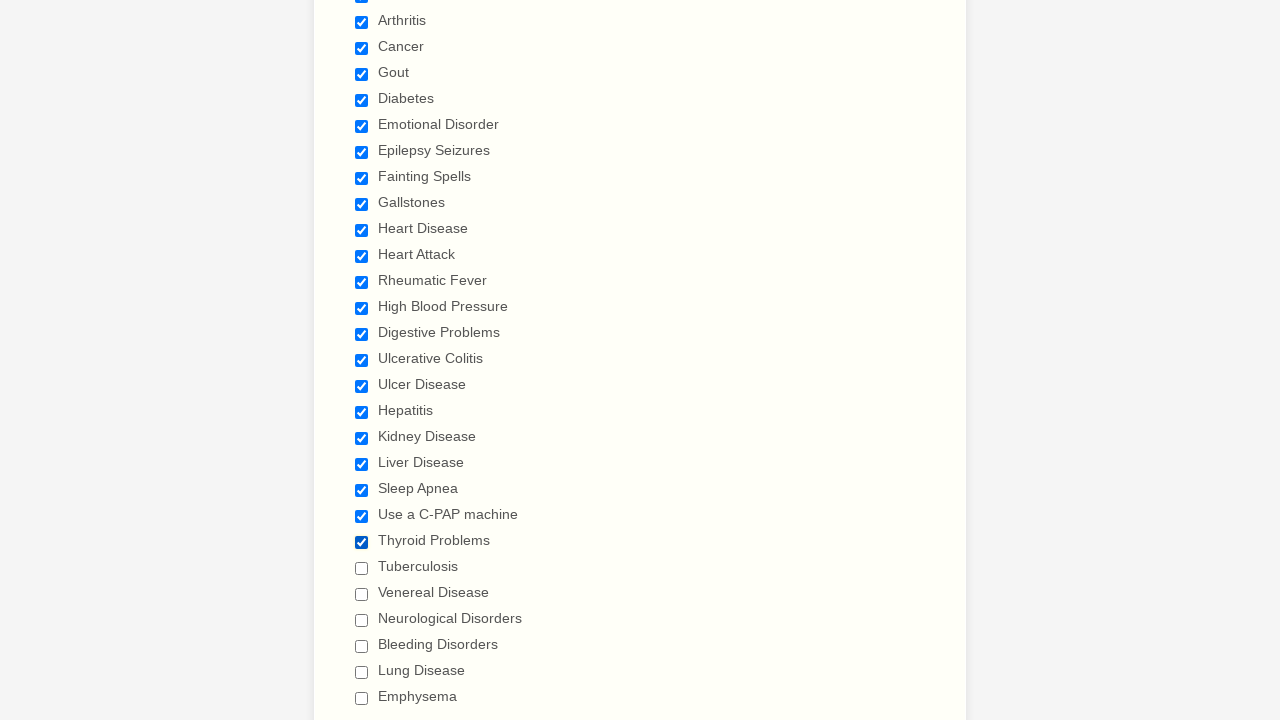

Clicked checkbox 24 of 29 at (362, 568) on input[type='checkbox'] >> nth=23
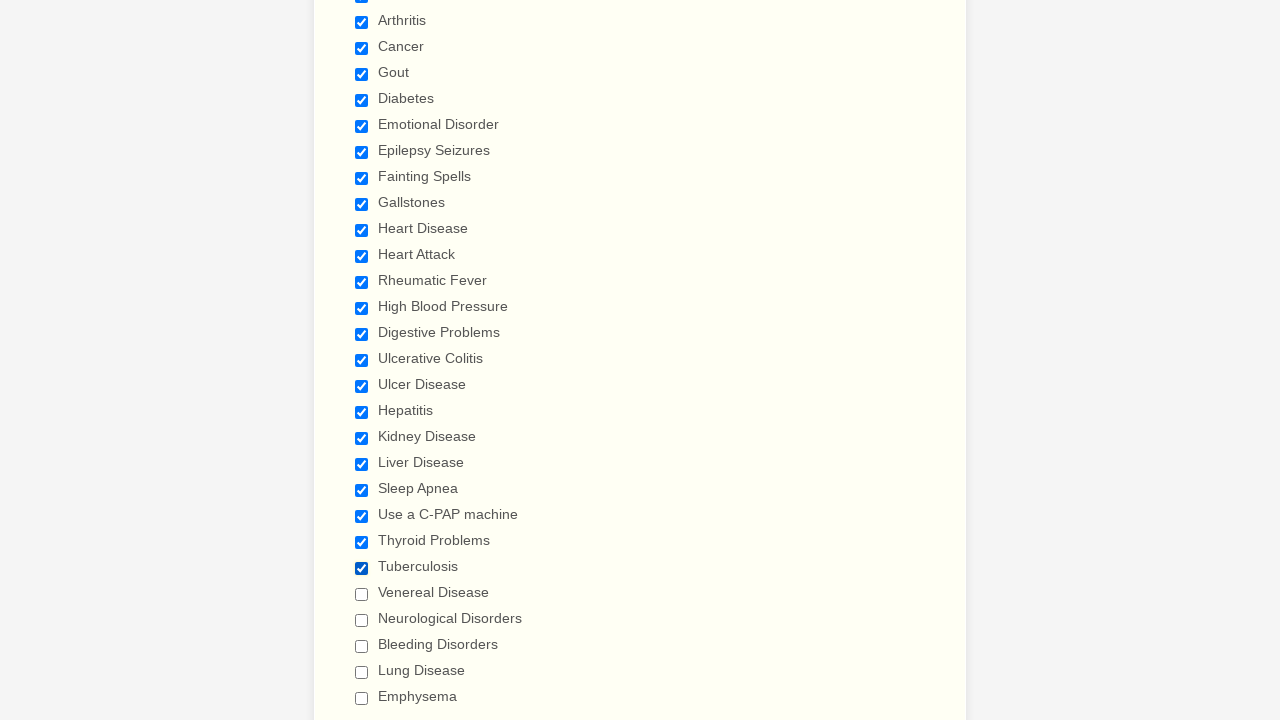

Clicked checkbox 25 of 29 at (362, 594) on input[type='checkbox'] >> nth=24
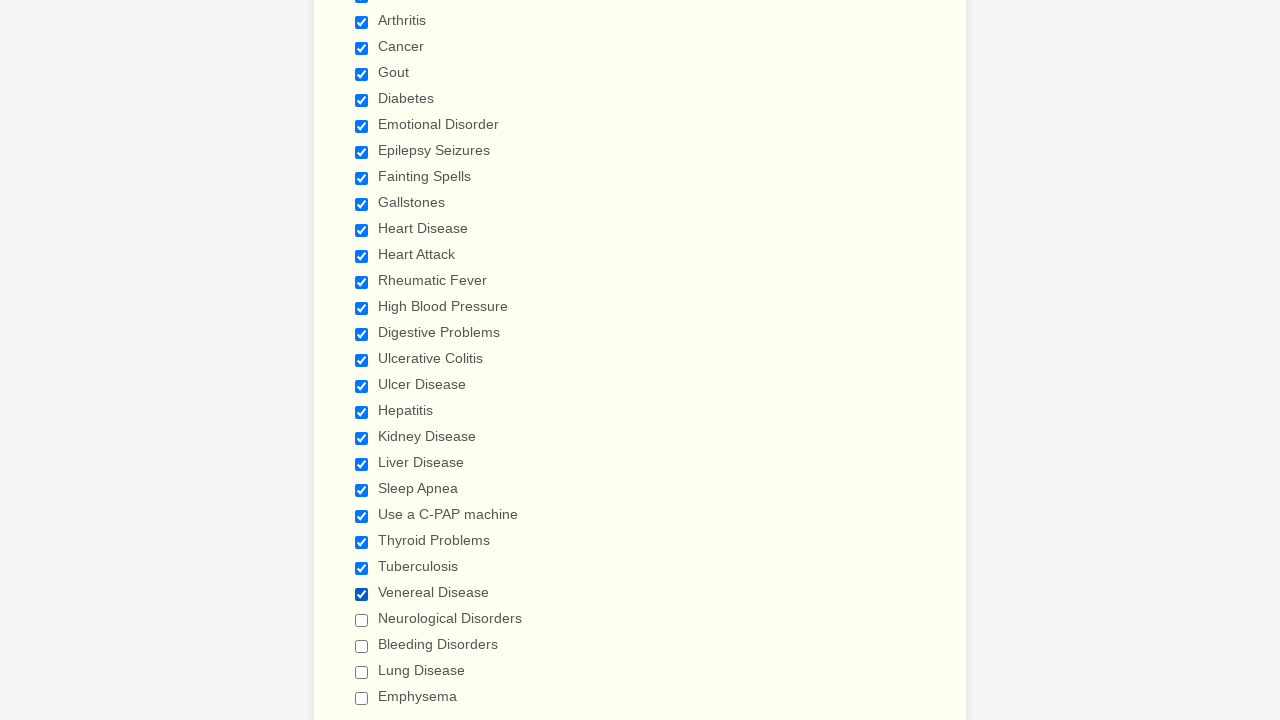

Clicked checkbox 26 of 29 at (362, 620) on input[type='checkbox'] >> nth=25
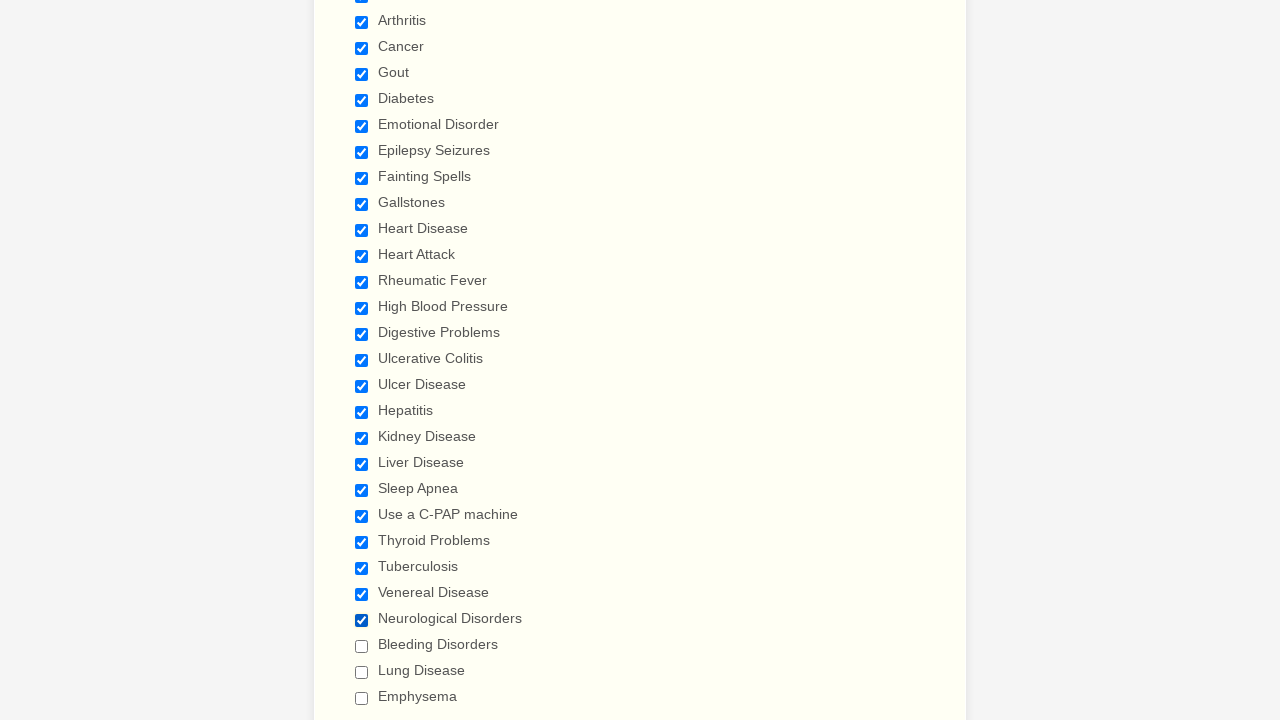

Clicked checkbox 27 of 29 at (362, 646) on input[type='checkbox'] >> nth=26
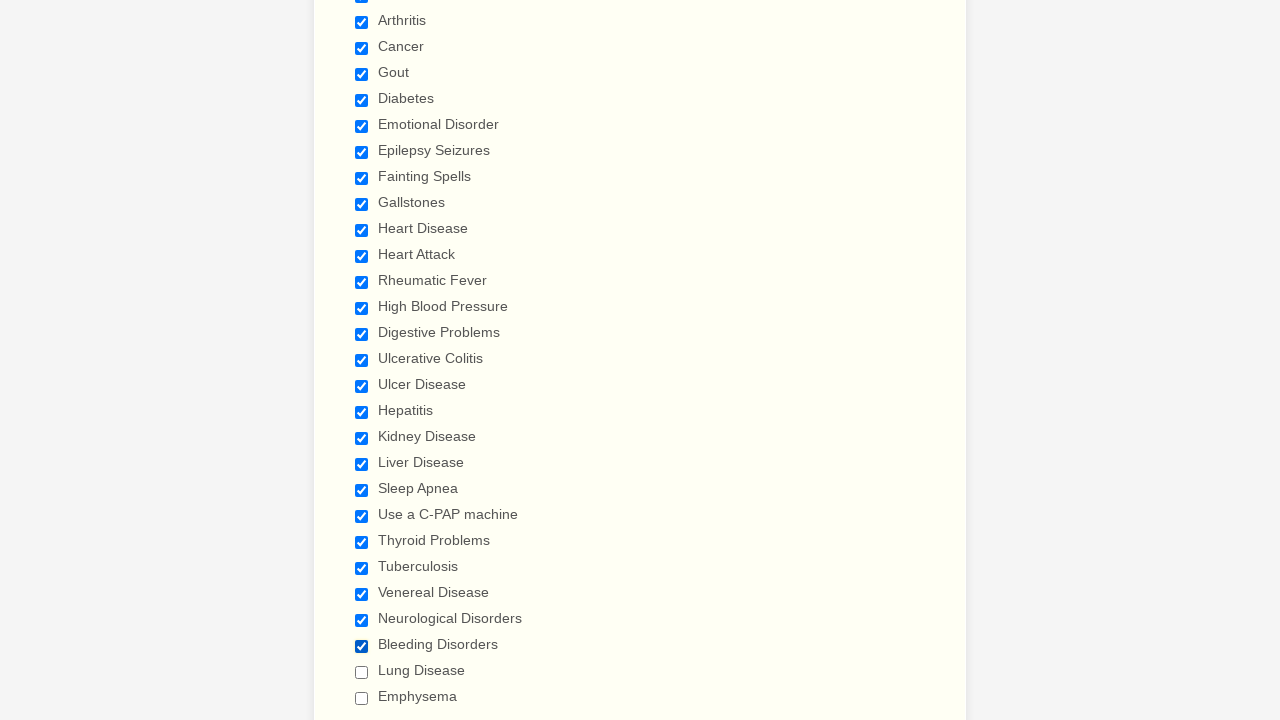

Clicked checkbox 28 of 29 at (362, 672) on input[type='checkbox'] >> nth=27
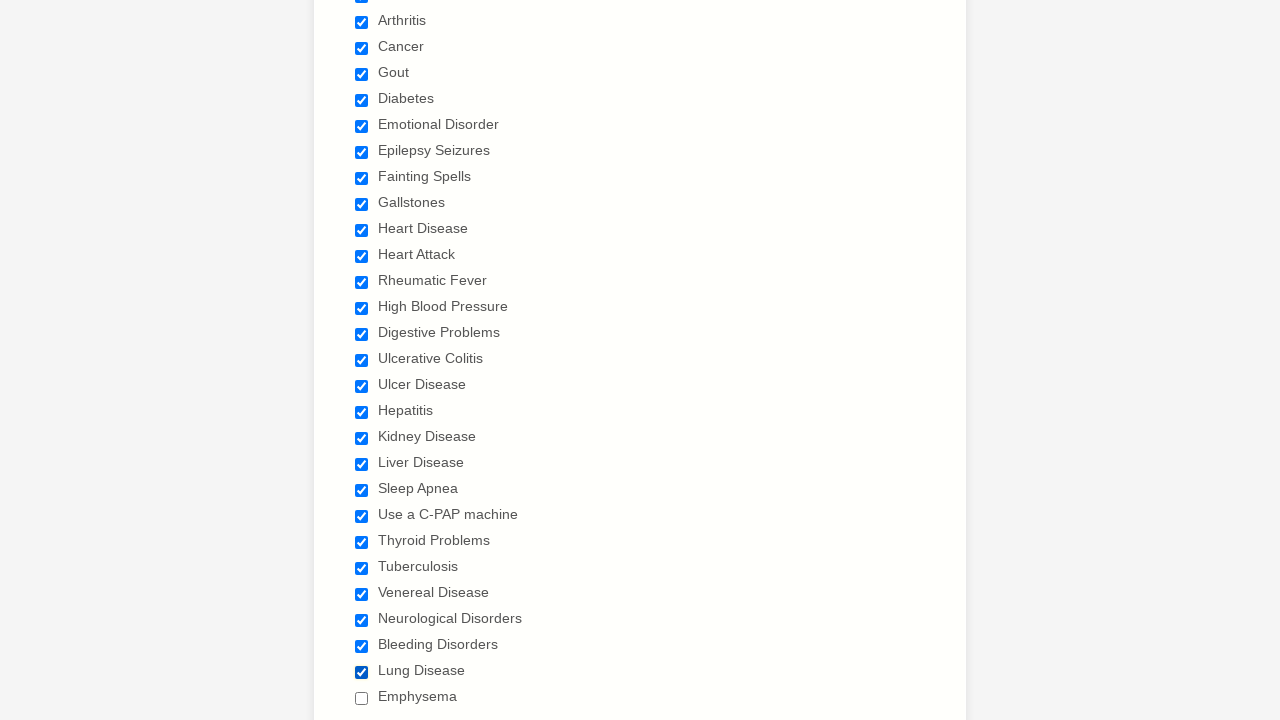

Clicked checkbox 29 of 29 at (362, 698) on input[type='checkbox'] >> nth=28
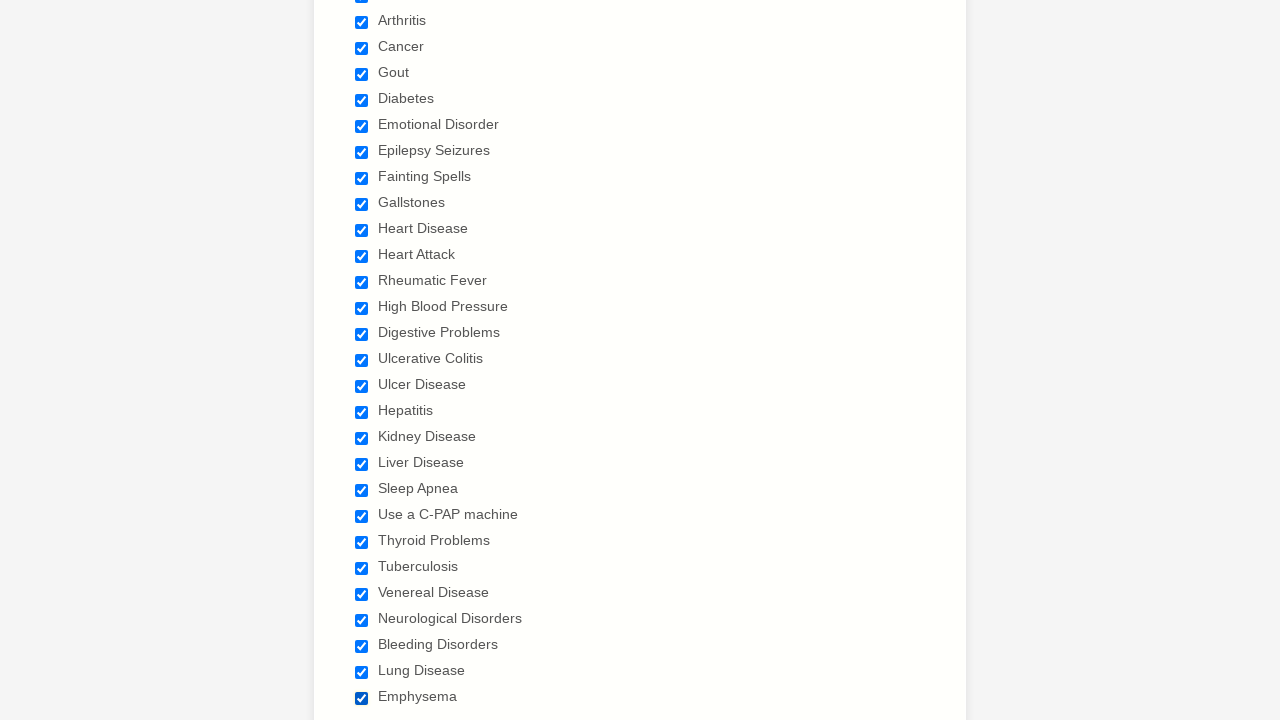

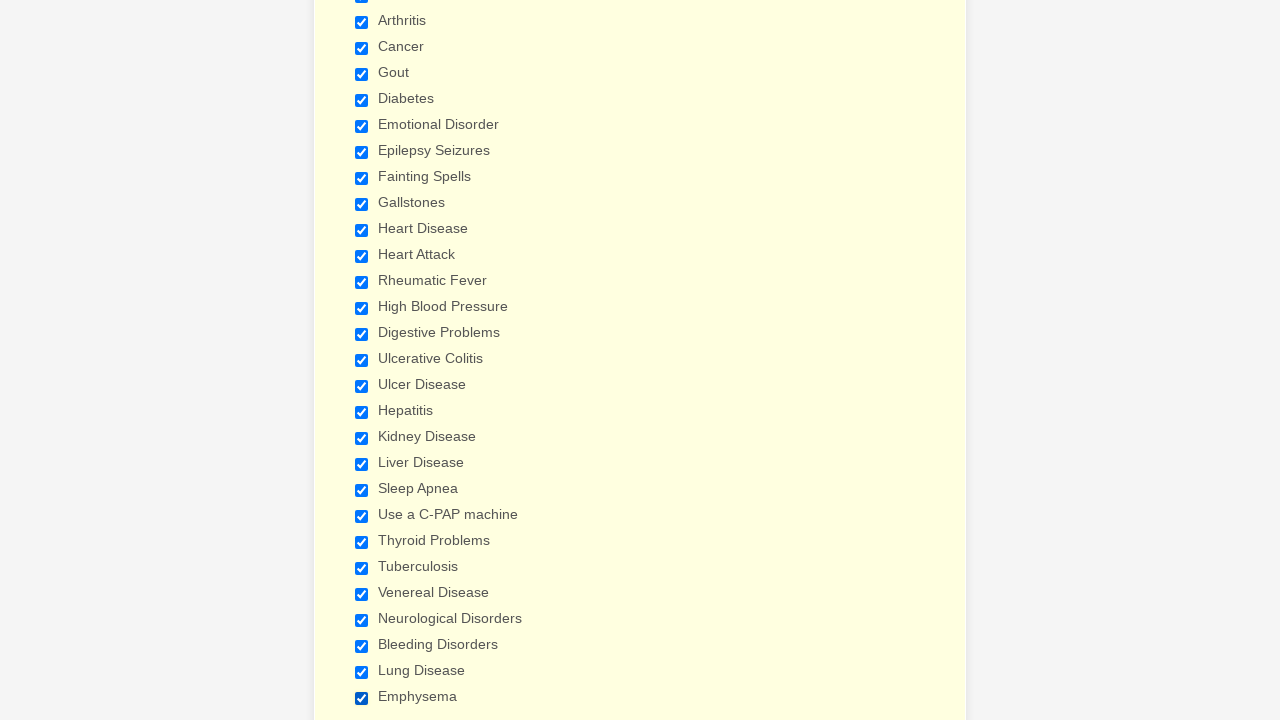